Tests clicking the Broken Links - Images menu item in the Elements section and verifies navigation to the broken page

Starting URL: https://demoqa.com/elements

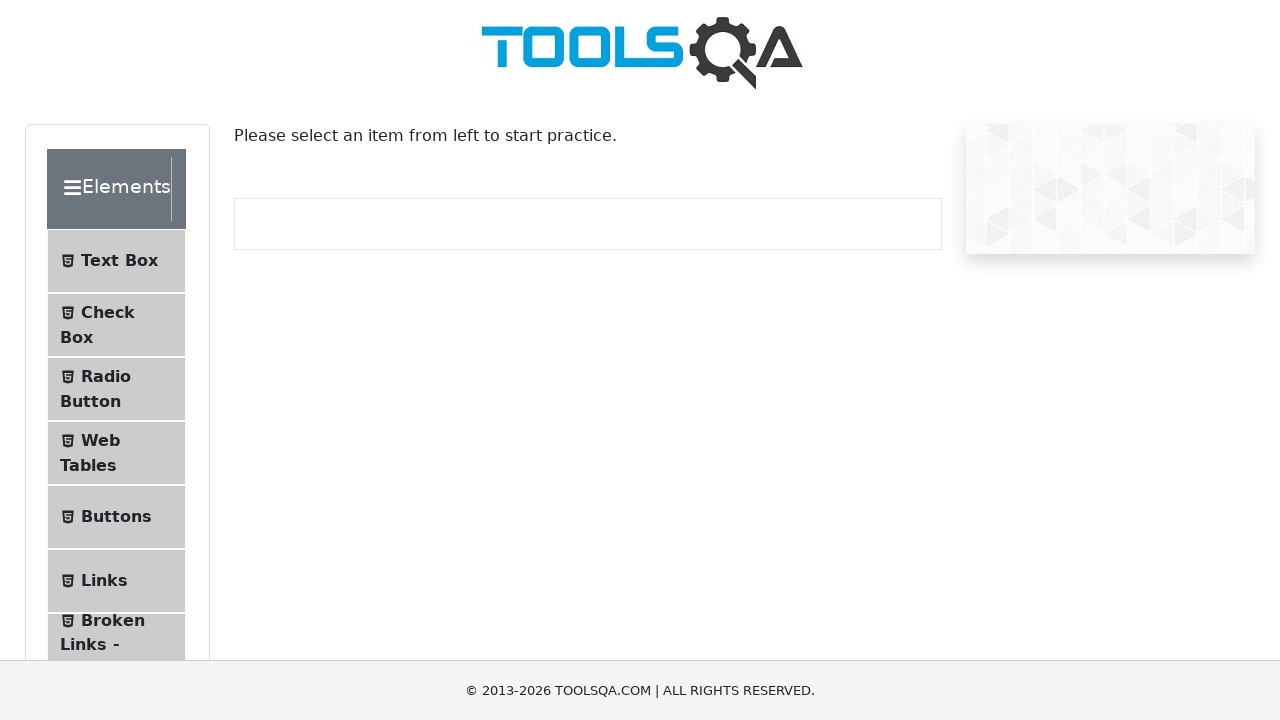

Clicked on 'Broken Links - Images' menu item in Elements section at (113, 620) on text=Broken Links - Images
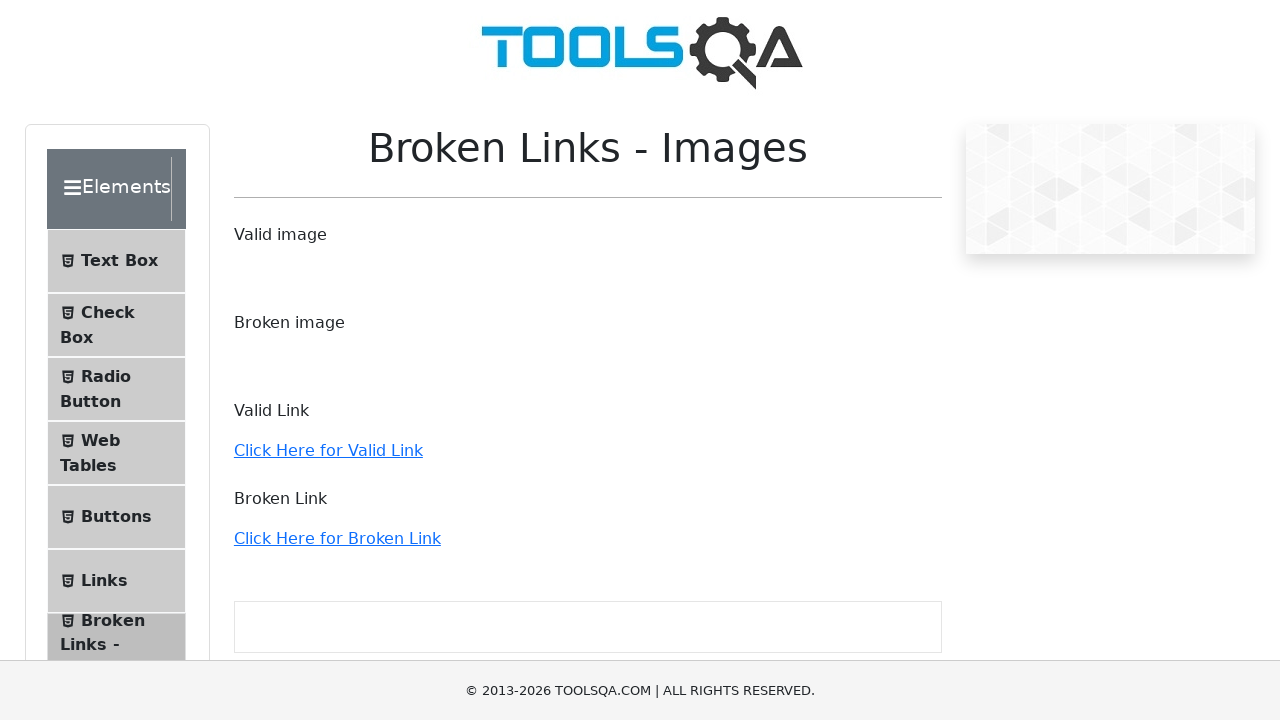

Navigated to broken links page
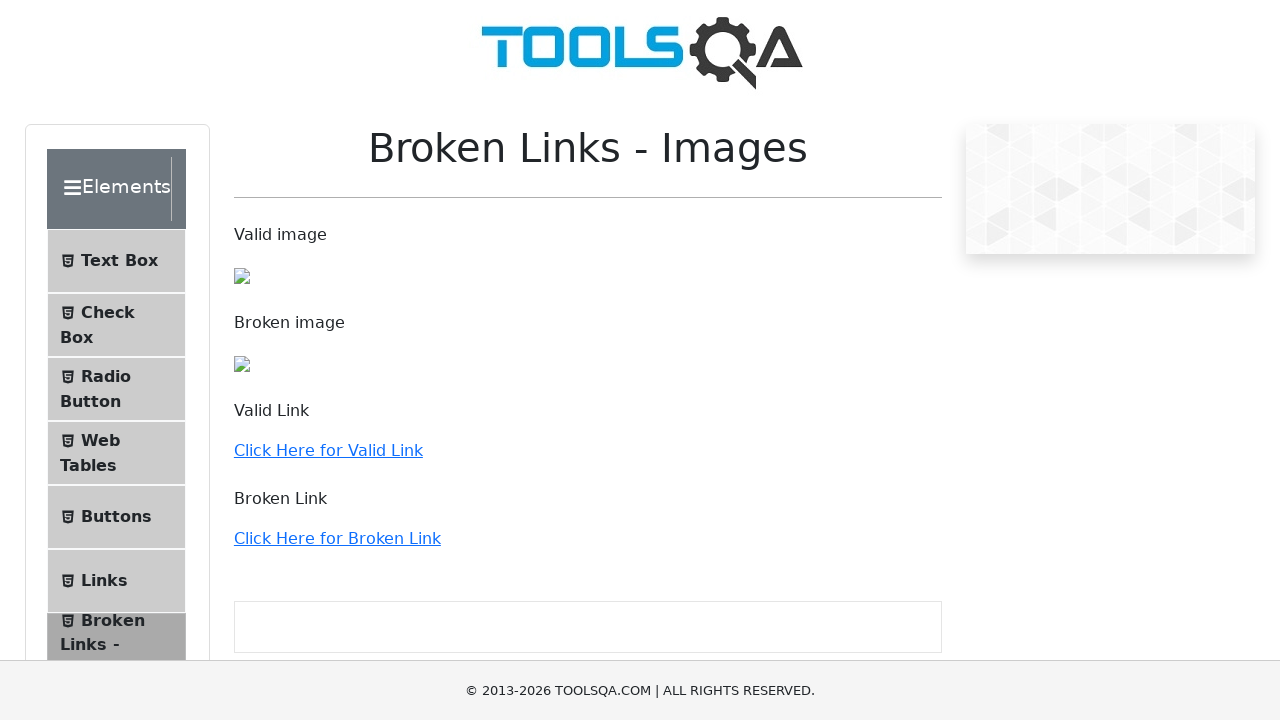

Verified broken links content is displayed with image element
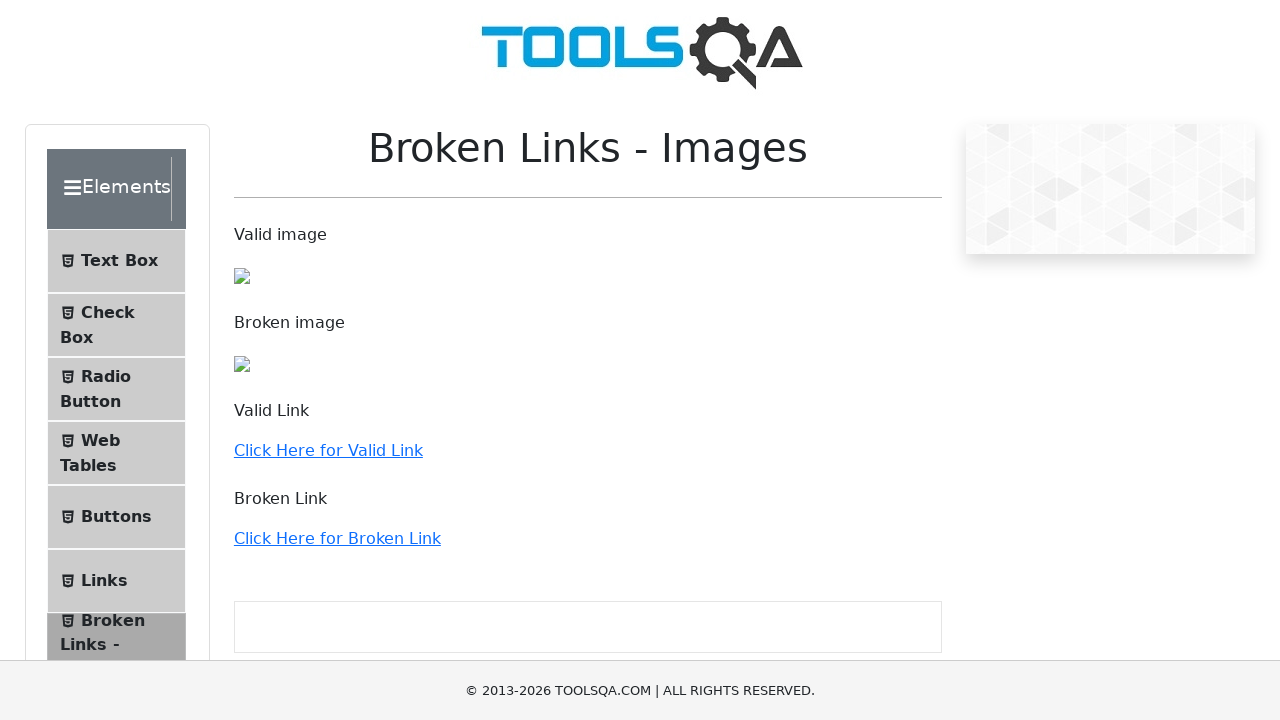

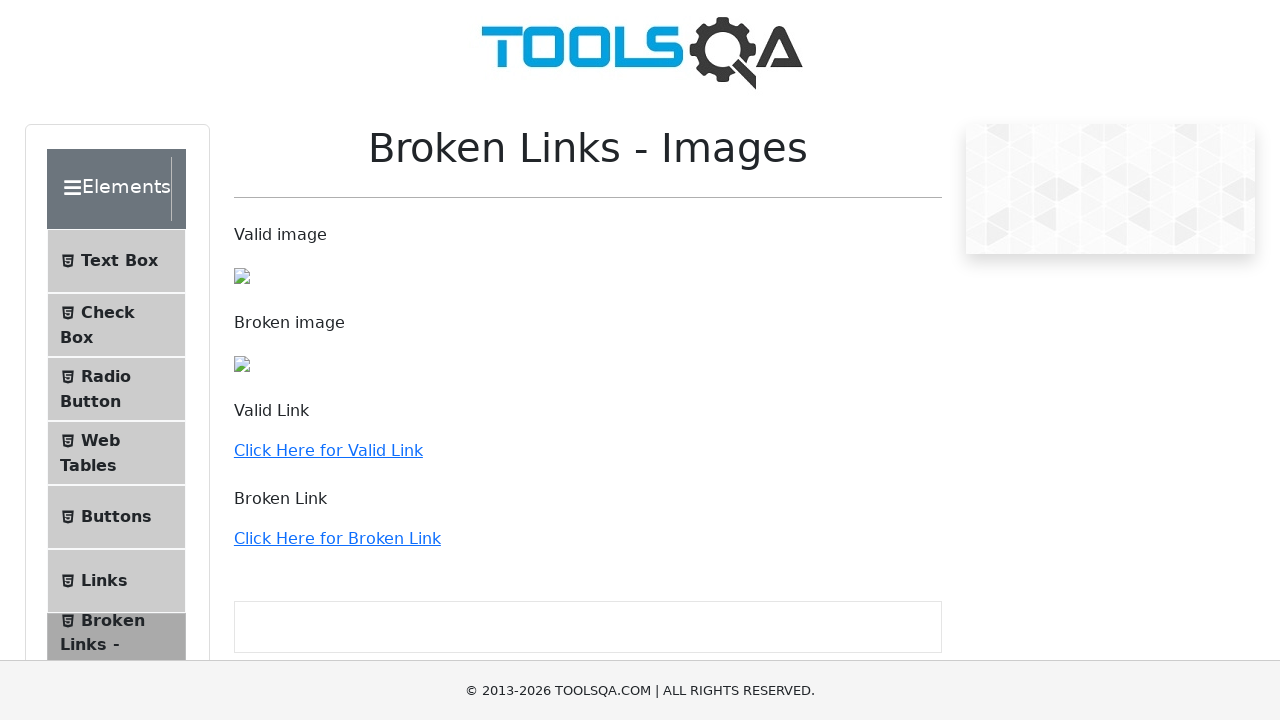